Tests double-click functionality by double-clicking a button and verifying the success message is displayed

Starting URL: https://demoqa.com/buttons

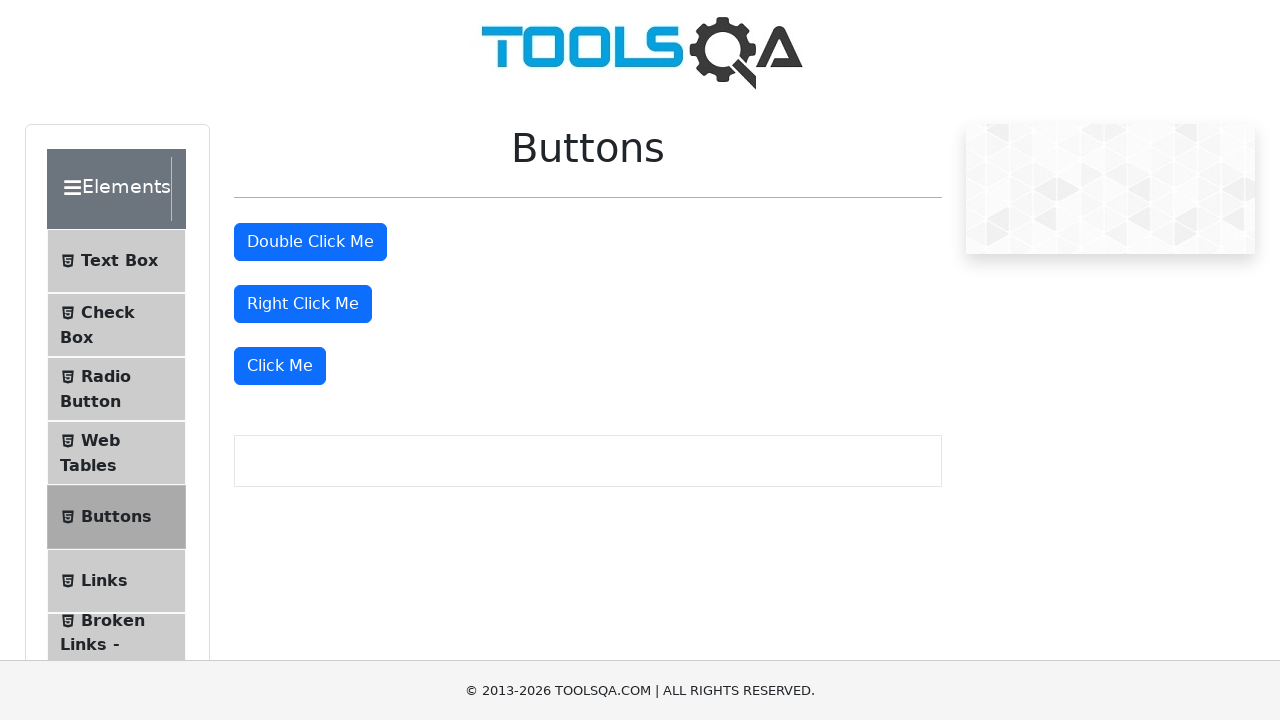

Double-clicked the 'Double Click Me' button at (310, 242) on #doubleClickBtn
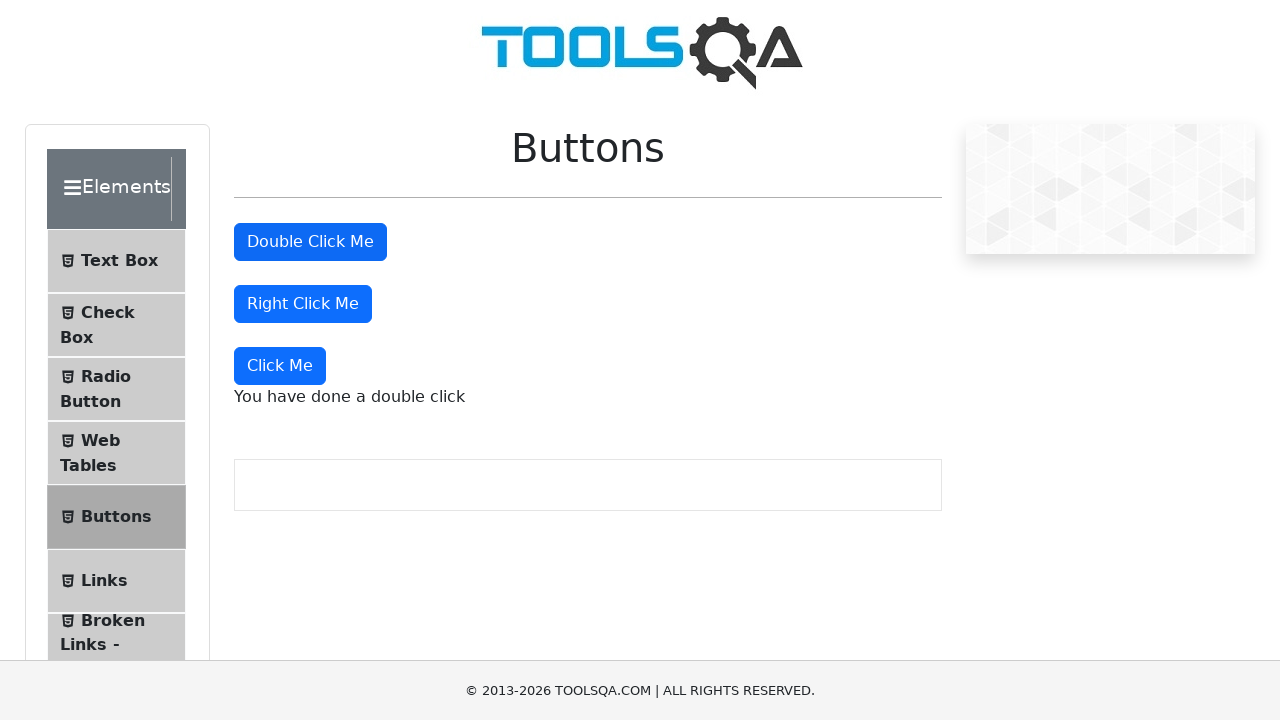

Double-click success message appeared
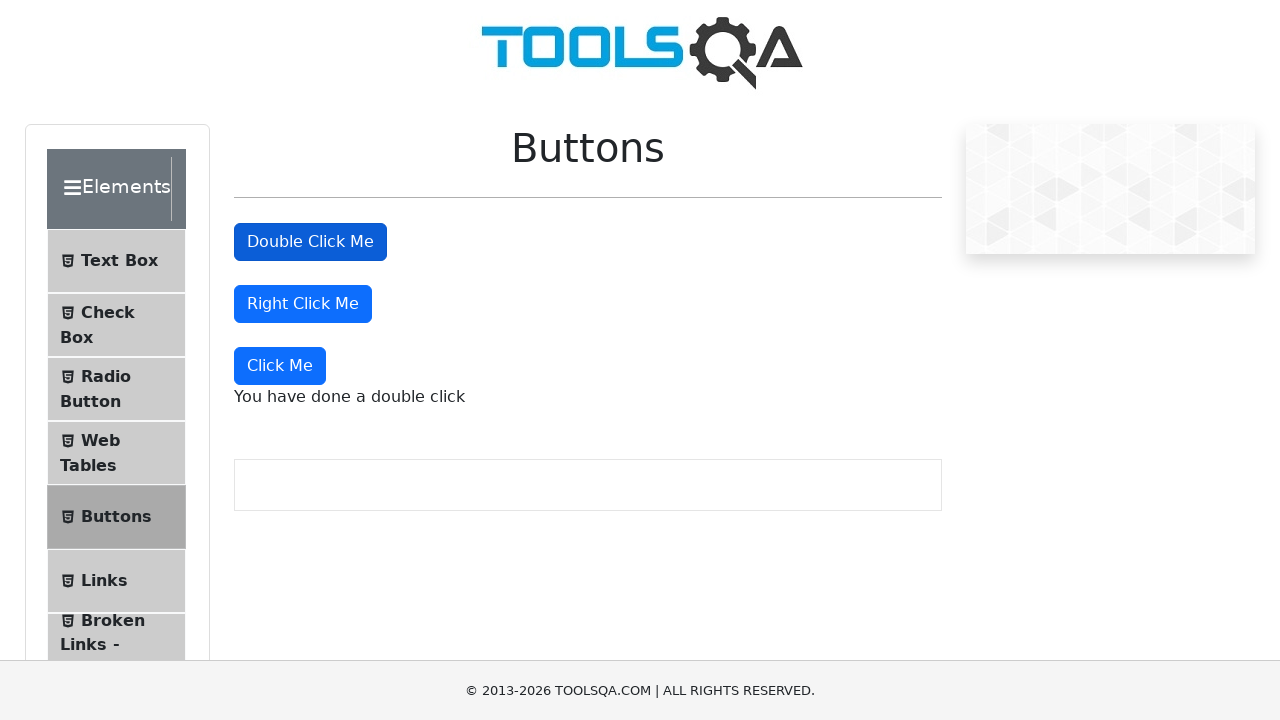

Located the double-click message element
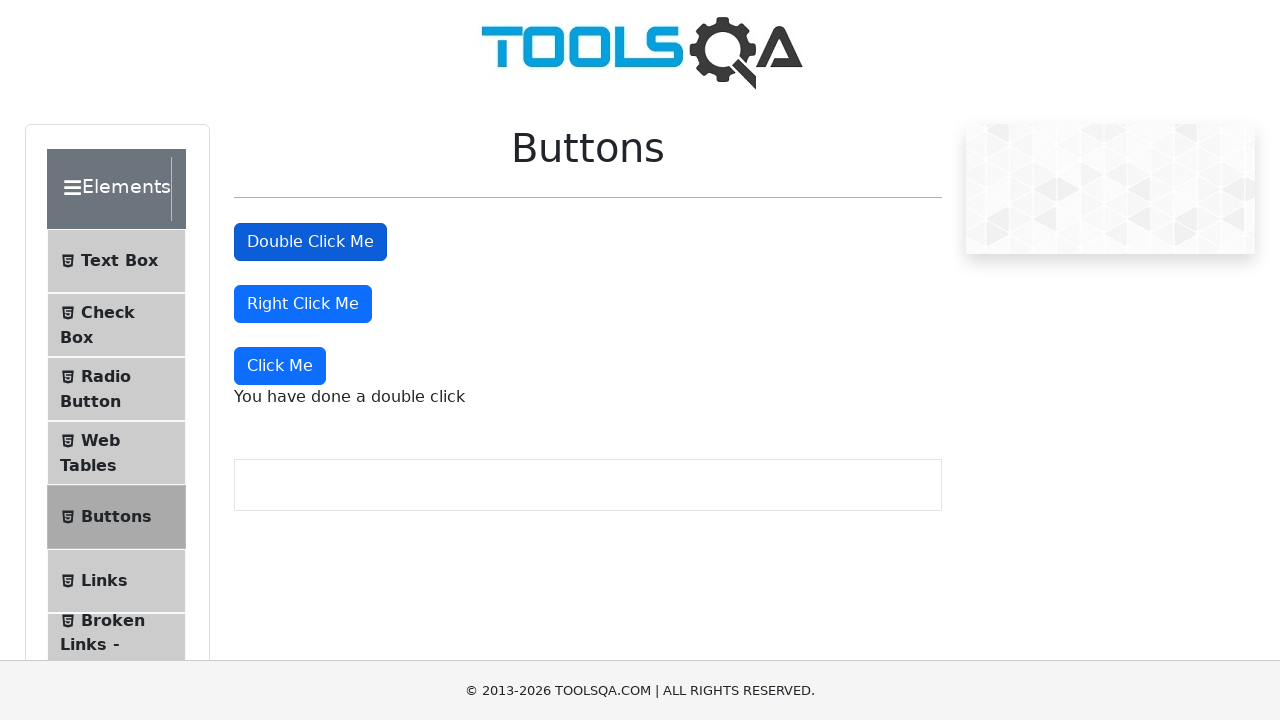

Verified that the double-click message is visible
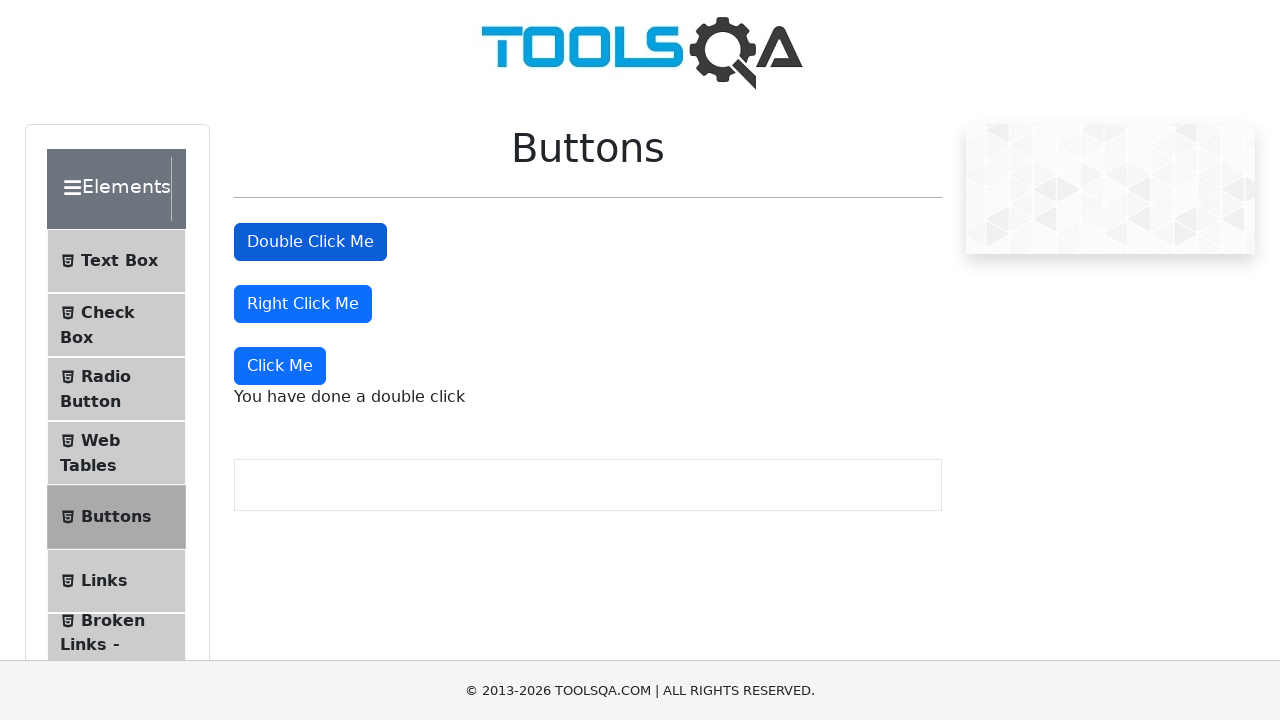

Verified that the message text is 'You have done a double click'
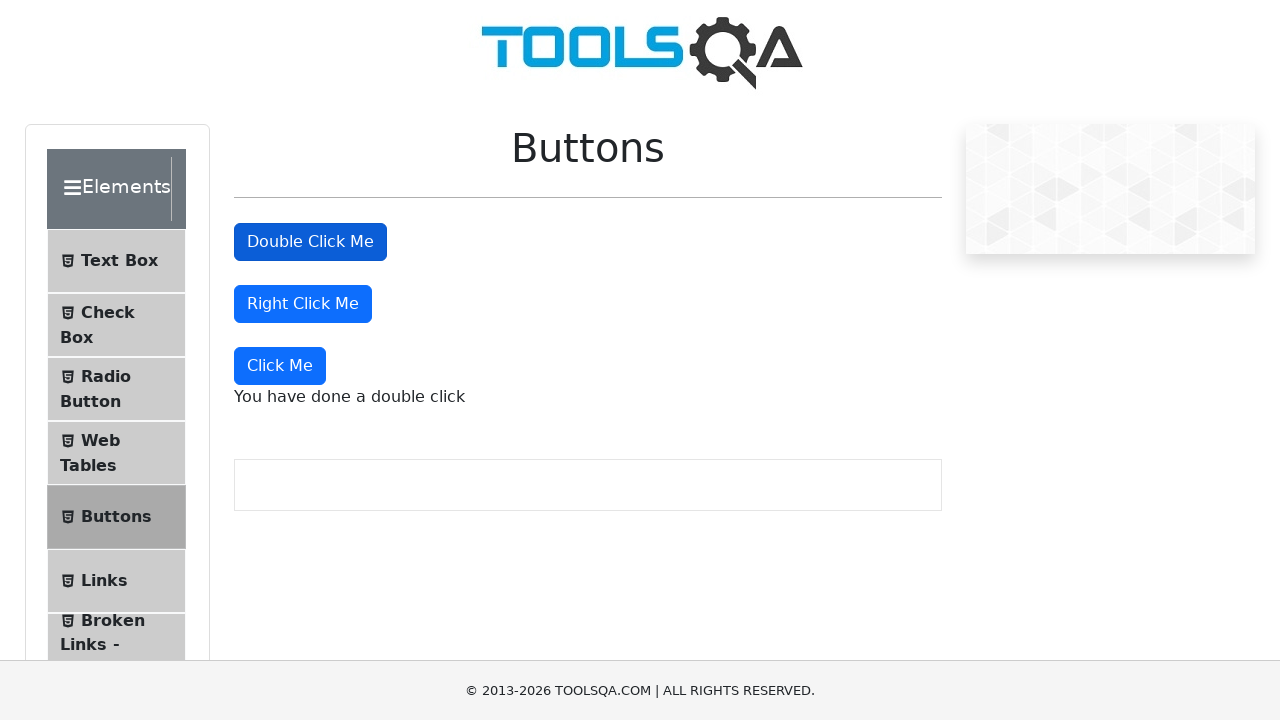

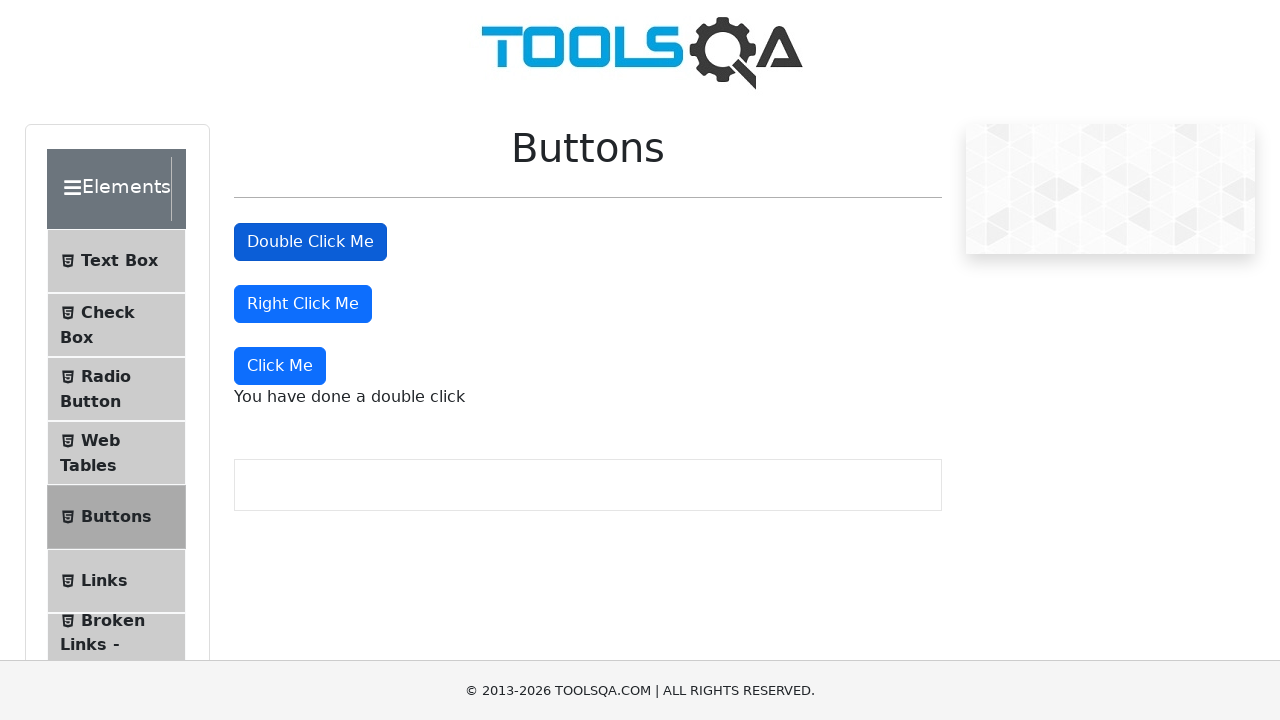